Tests iframe navigation by switching to nested frames and filling a text input field within the inner frame

Starting URL: http://demo.automationtesting.in/Frames.html

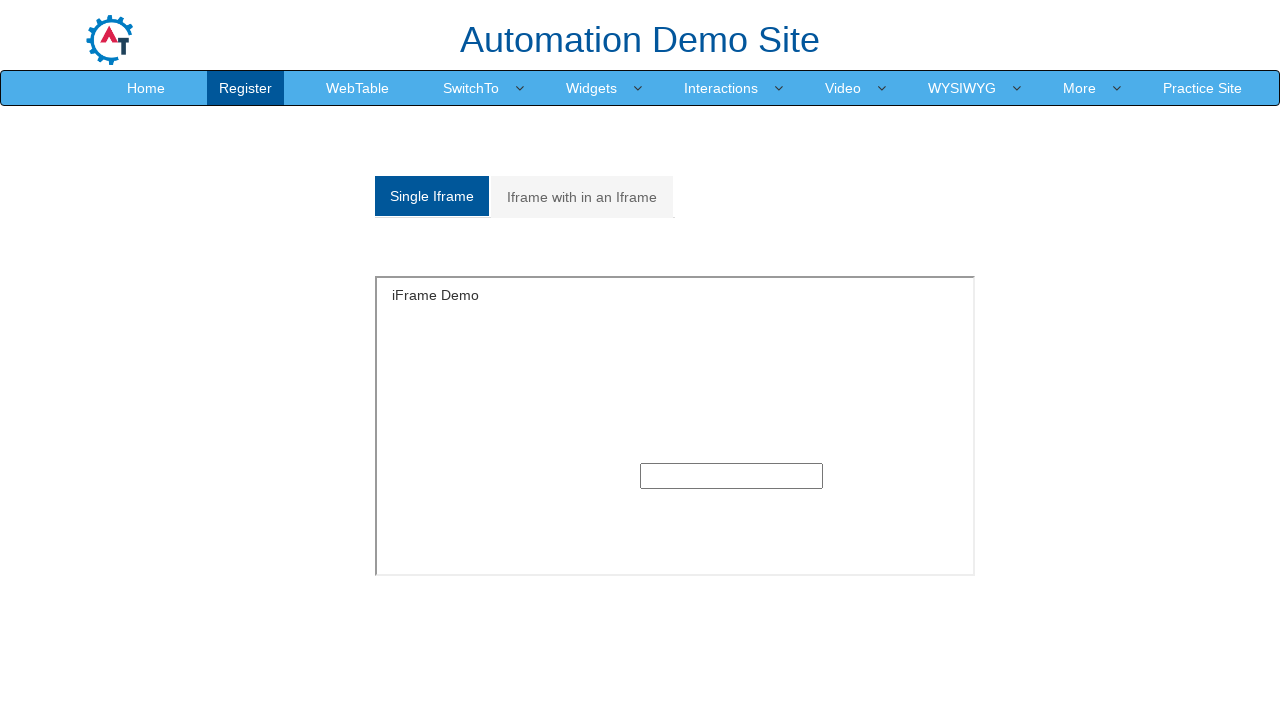

Clicked on the 'iFrame with in an iFrame' tab at (582, 197) on (//a[@class='analystic'])[2]
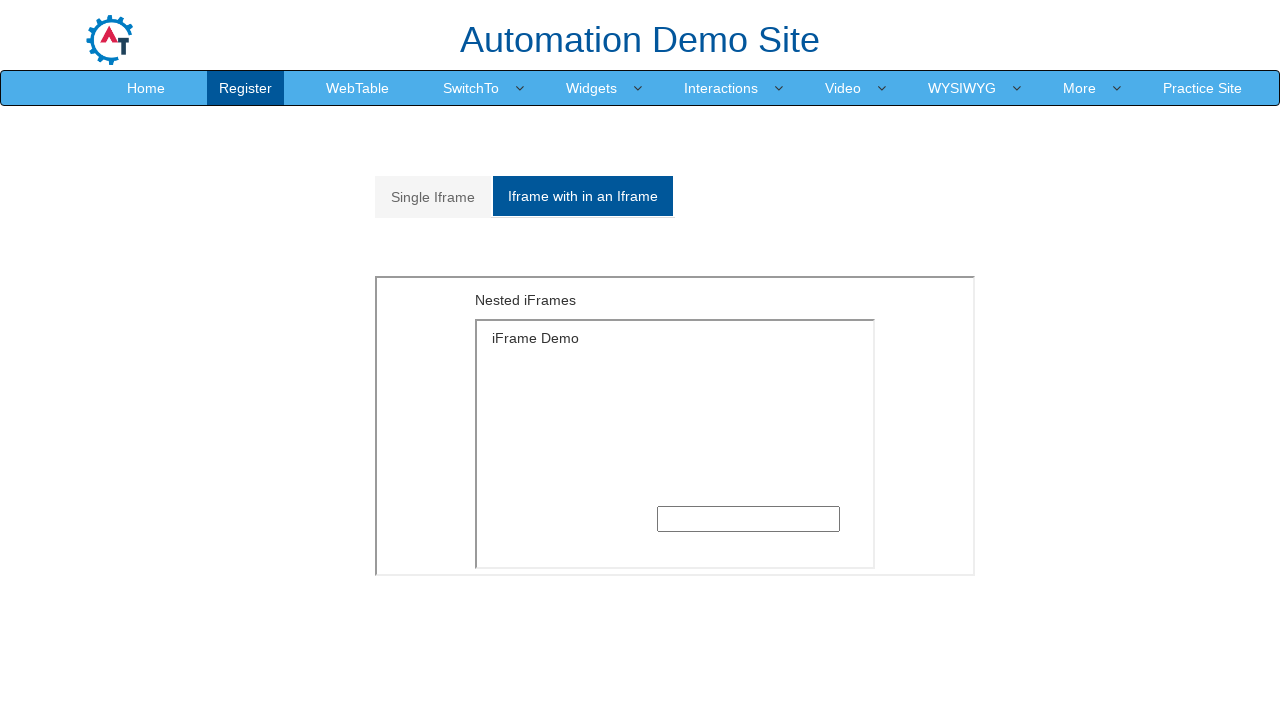

Located outer frame with src='MultipleFrames.html'
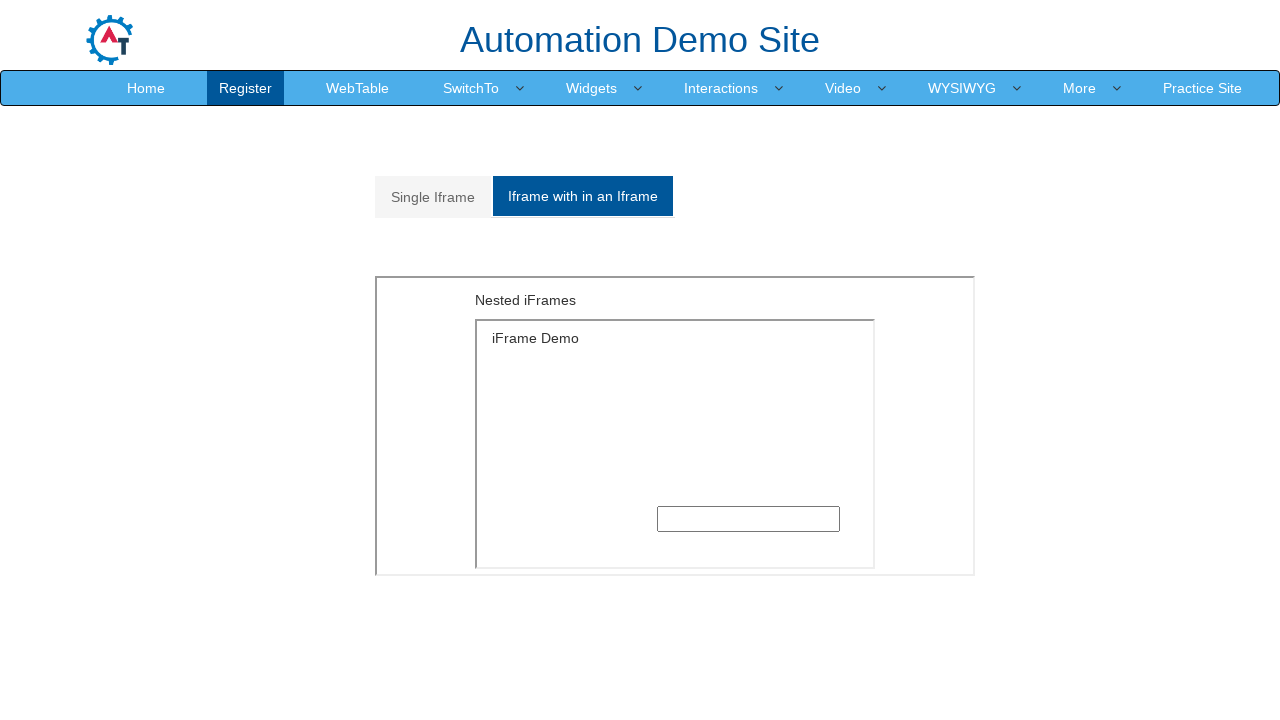

Located inner frame with src='SingleFrame.html' within outer frame
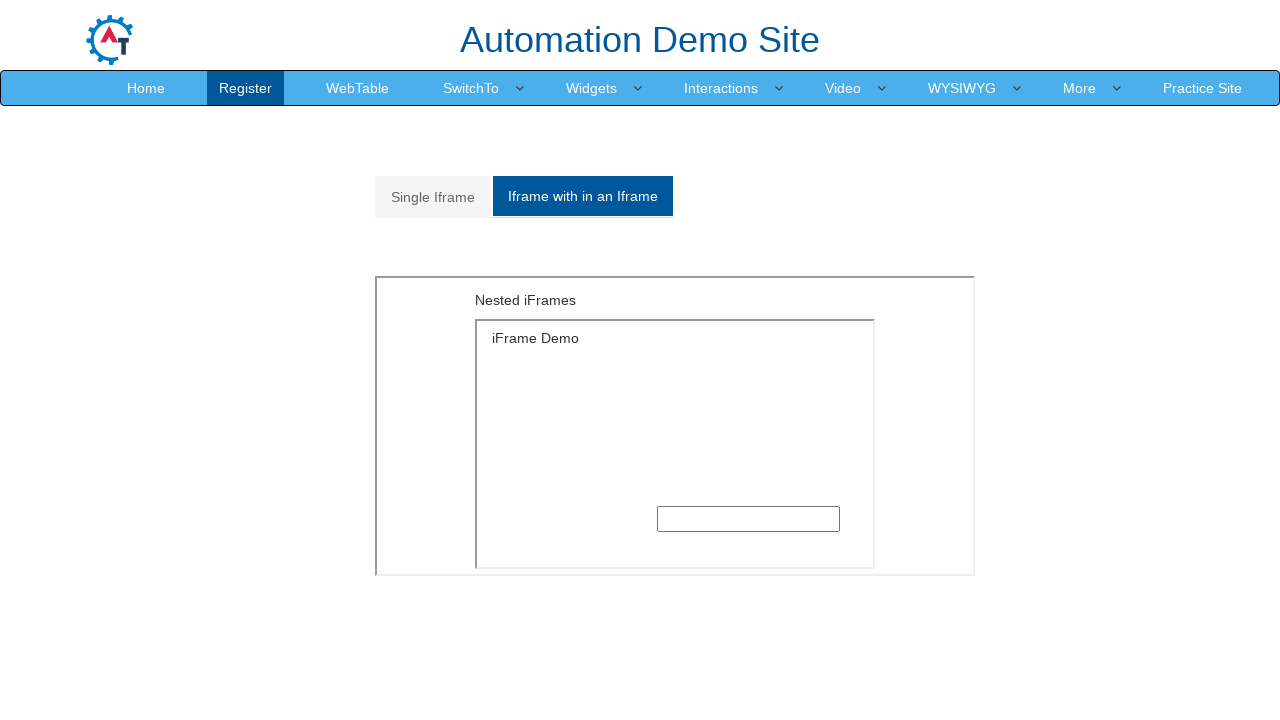

Filled text input field in inner frame with 'Padmavathi' on xpath=//iframe[@src='MultipleFrames.html'] >> internal:control=enter-frame >> xp
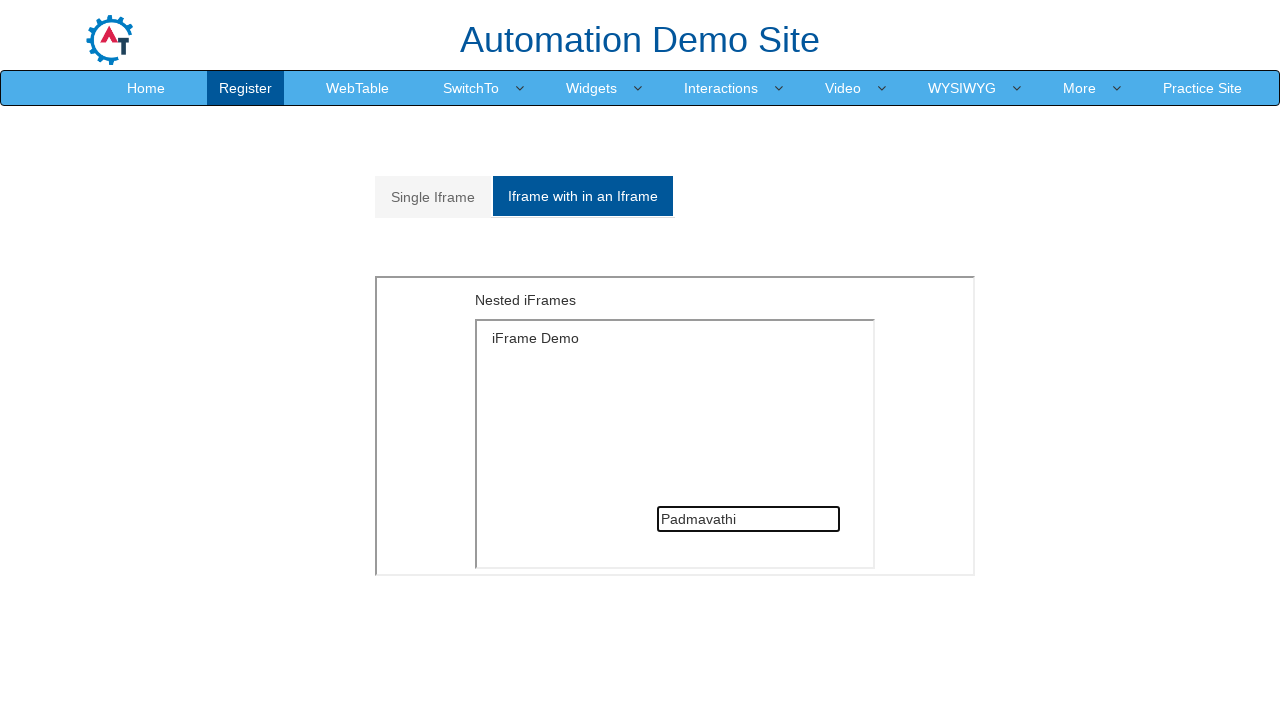

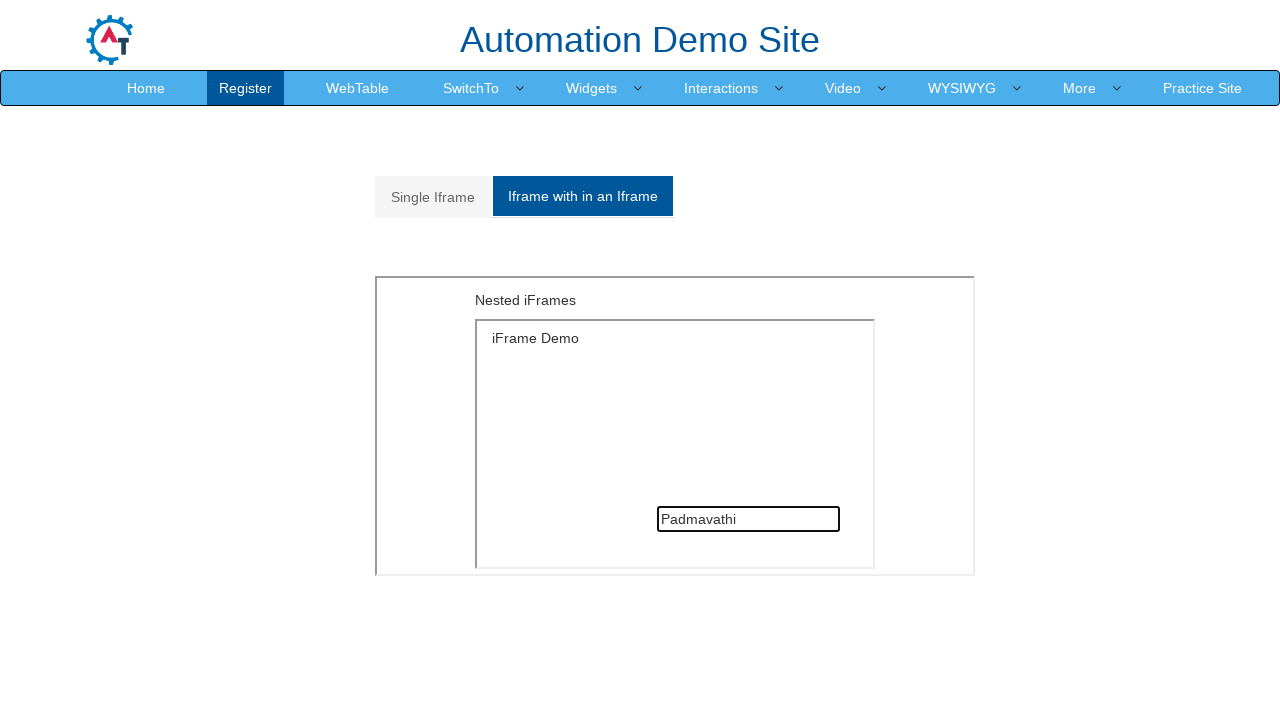